Navigates to a registration form and verifies the header text and first name input placeholder attribute

Starting URL: https://practice.cydeo.com/registration_form

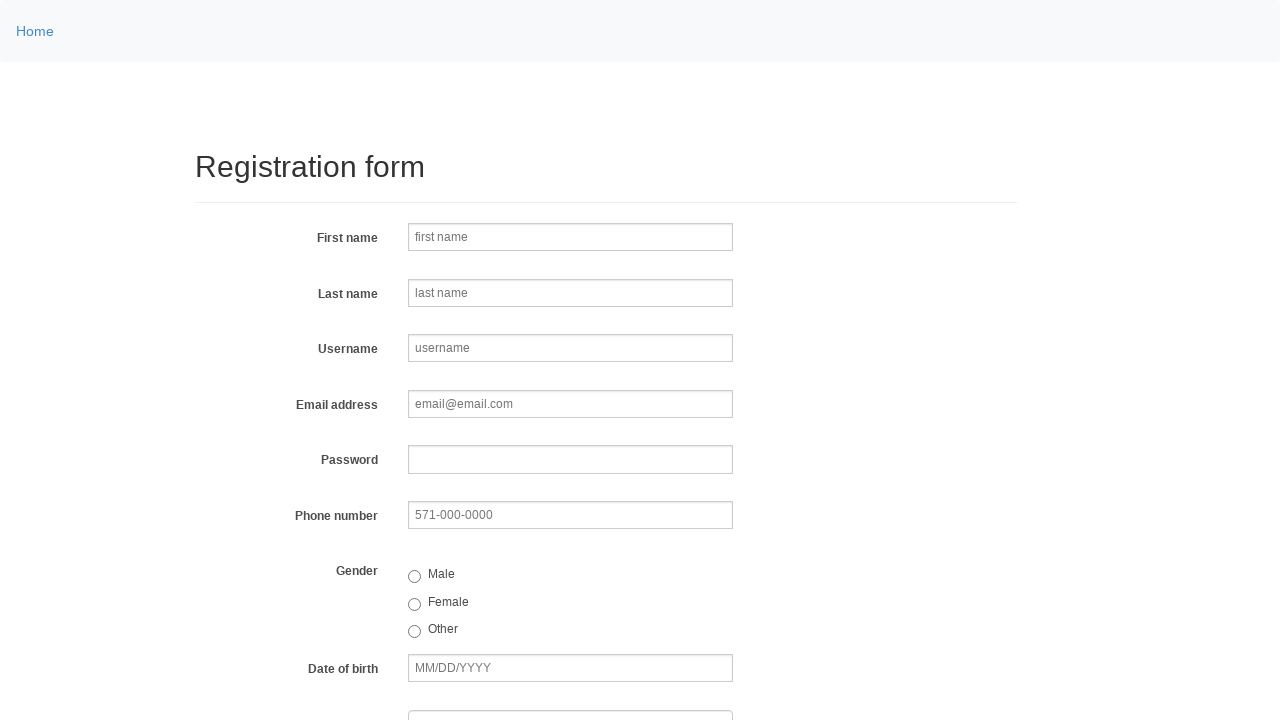

Navigated to registration form page at https://practice.cydeo.com/registration_form
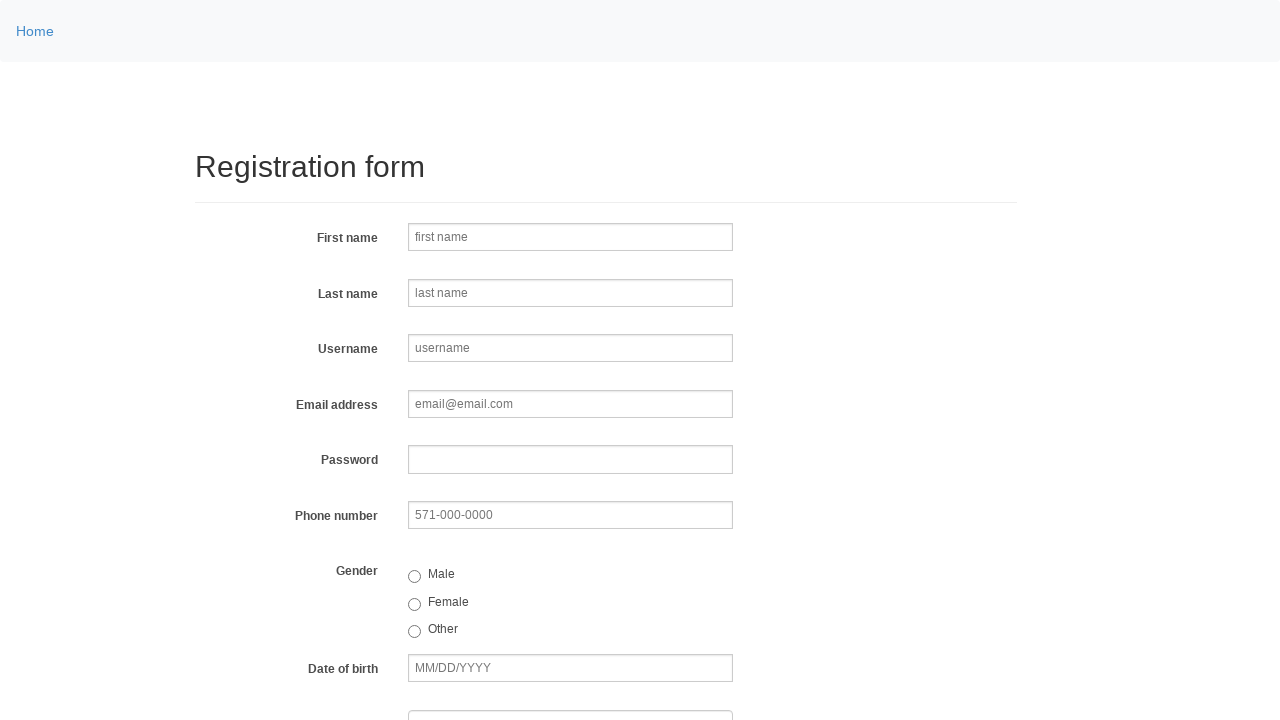

Located h2 header element
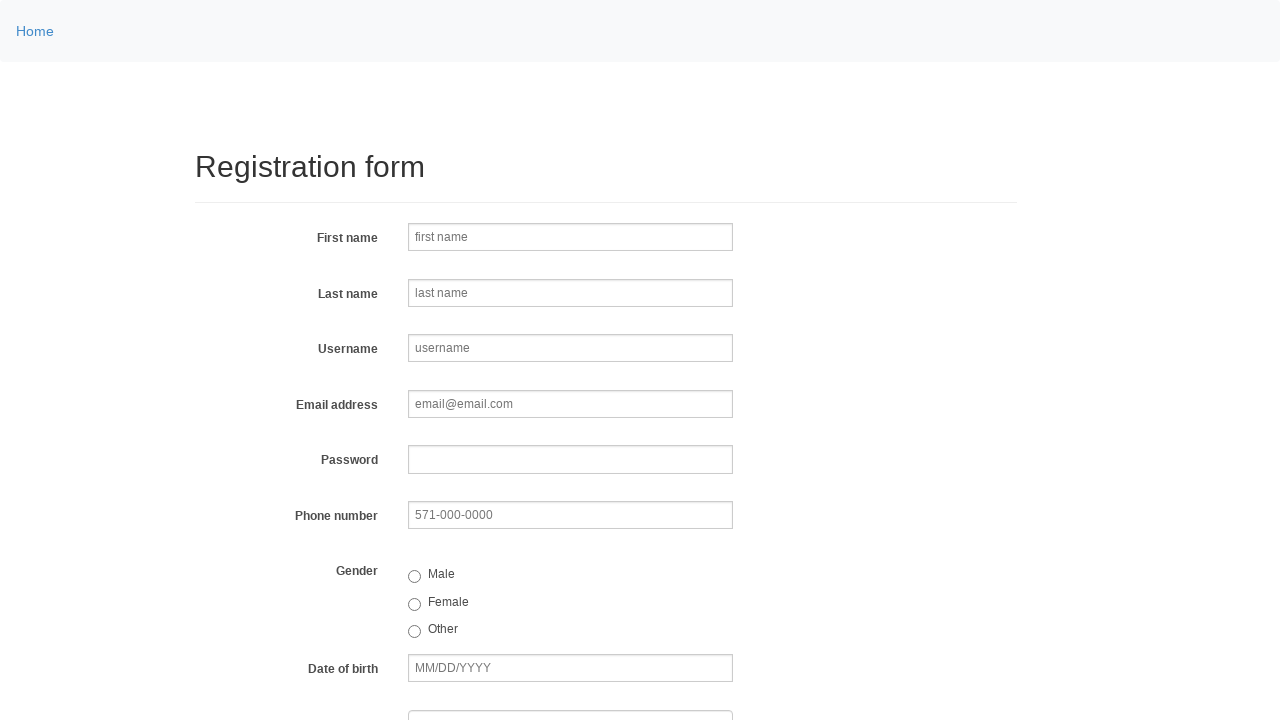

Retrieved header text: 'Registration form'
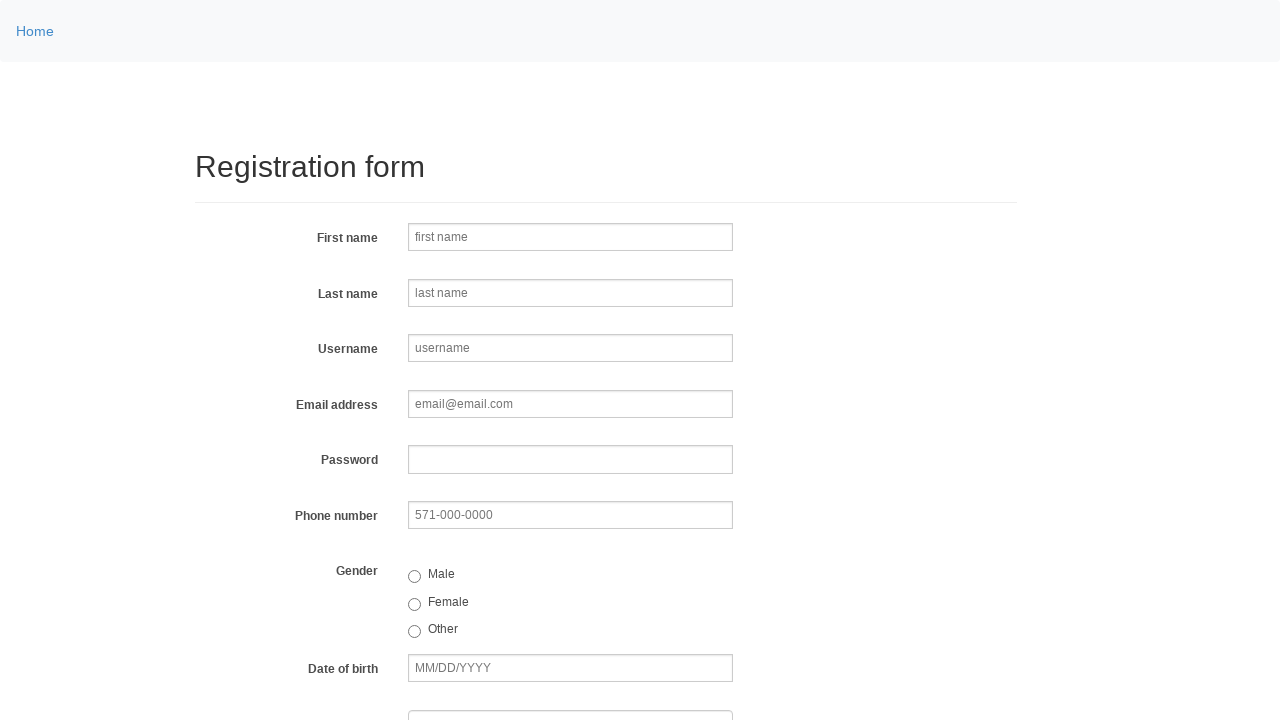

Verified header text equals 'Registration form'
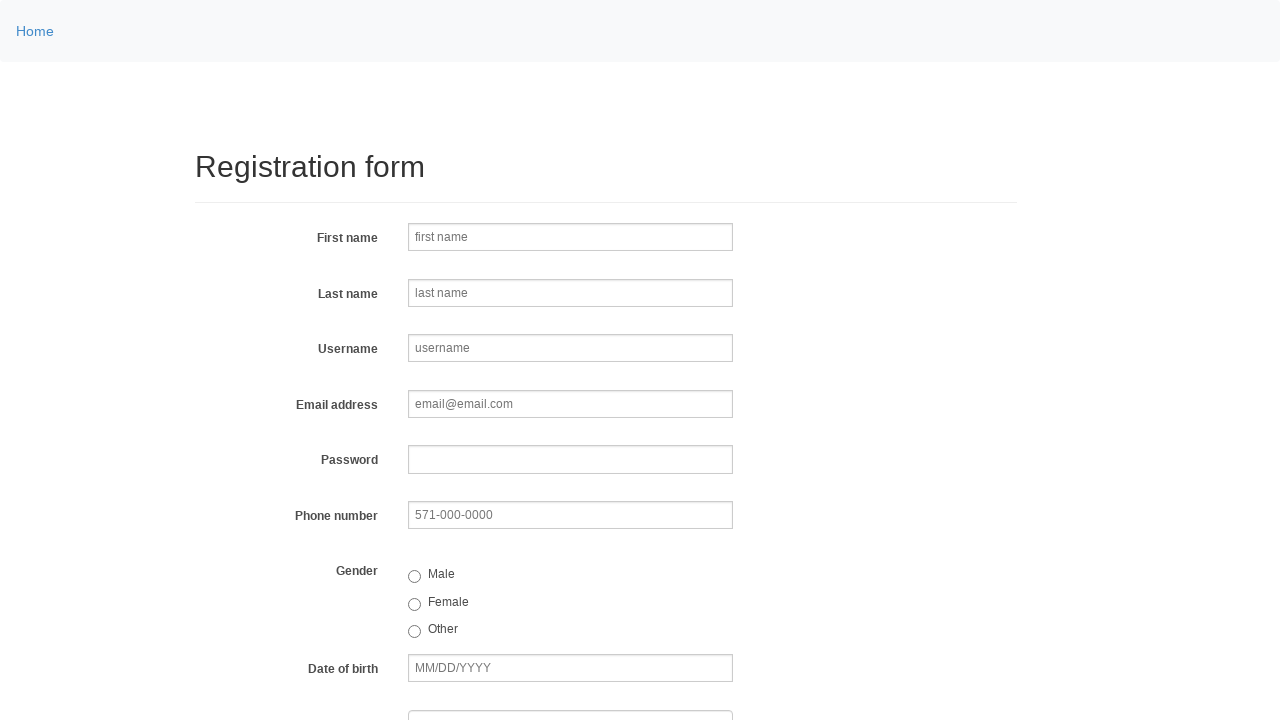

Located first name input field
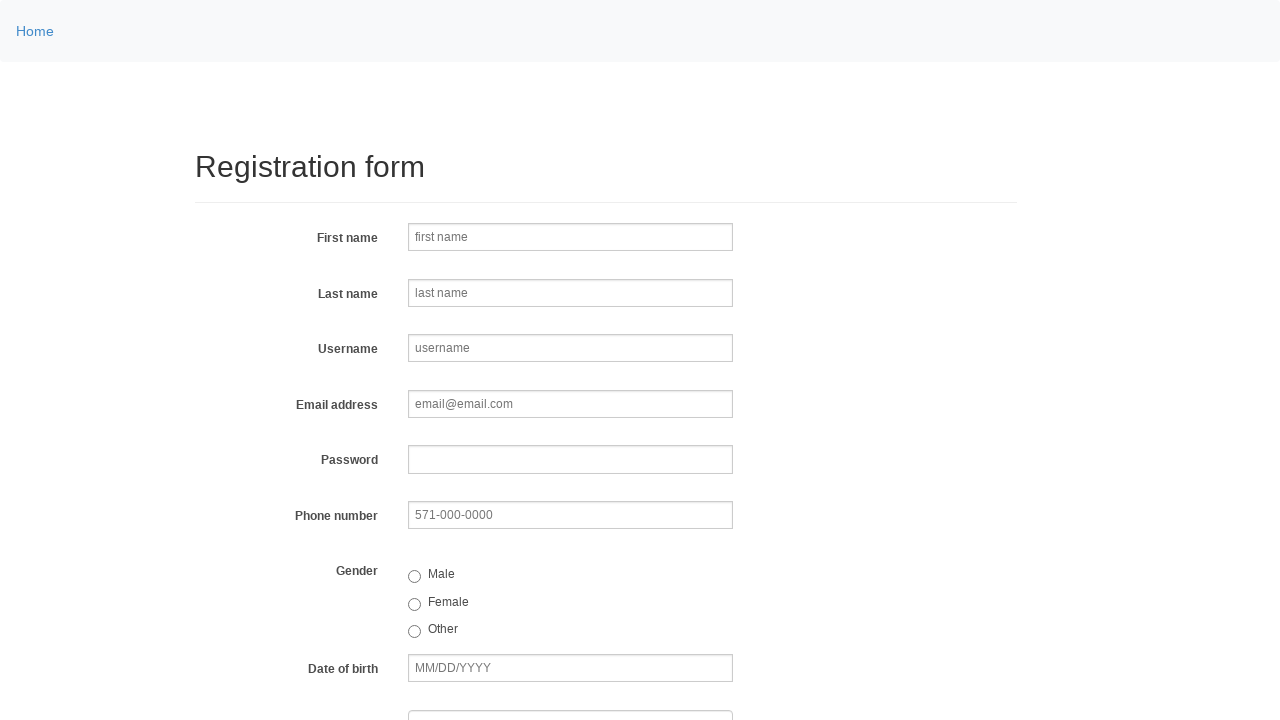

Retrieved first name input placeholder attribute: 'first name'
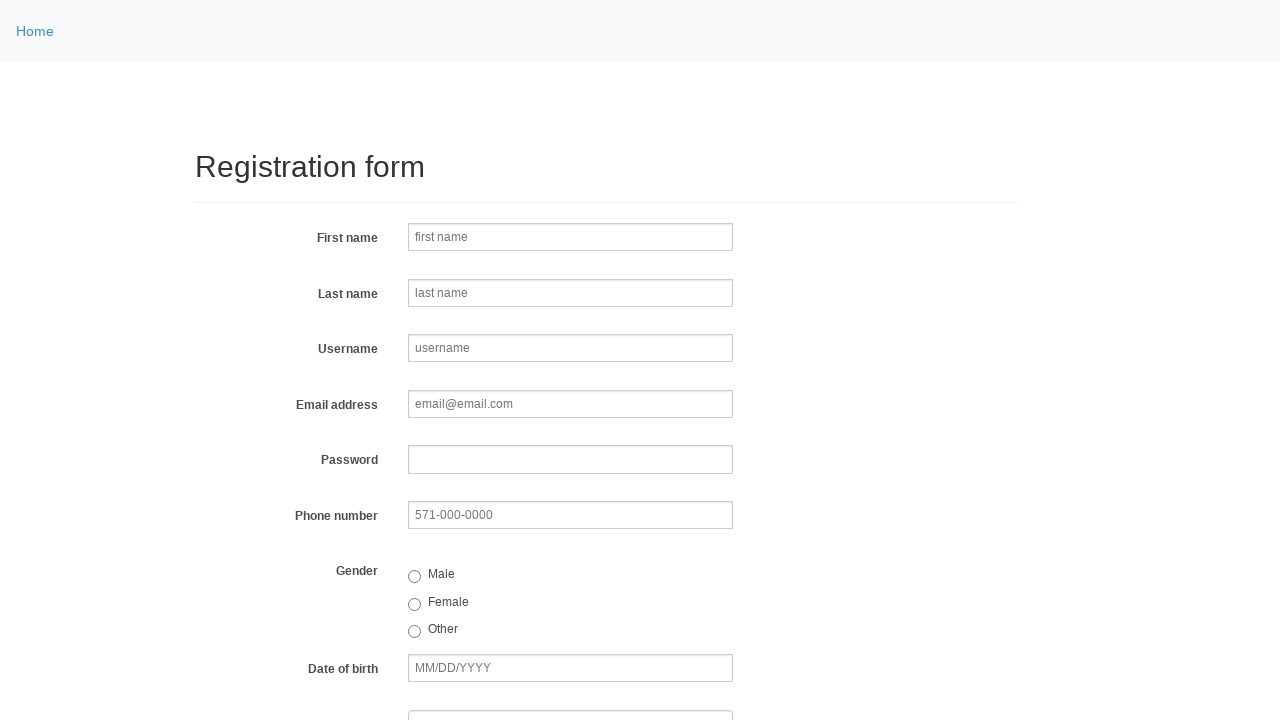

Verified first name input placeholder equals 'first name'
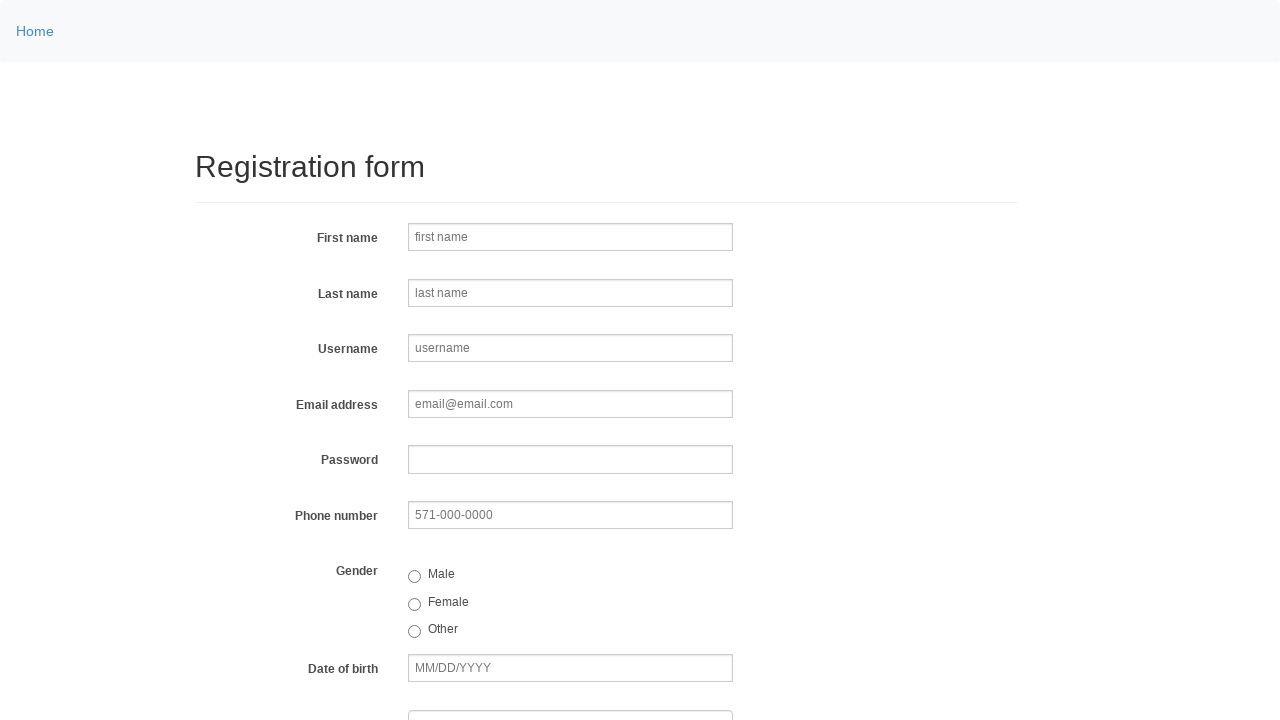

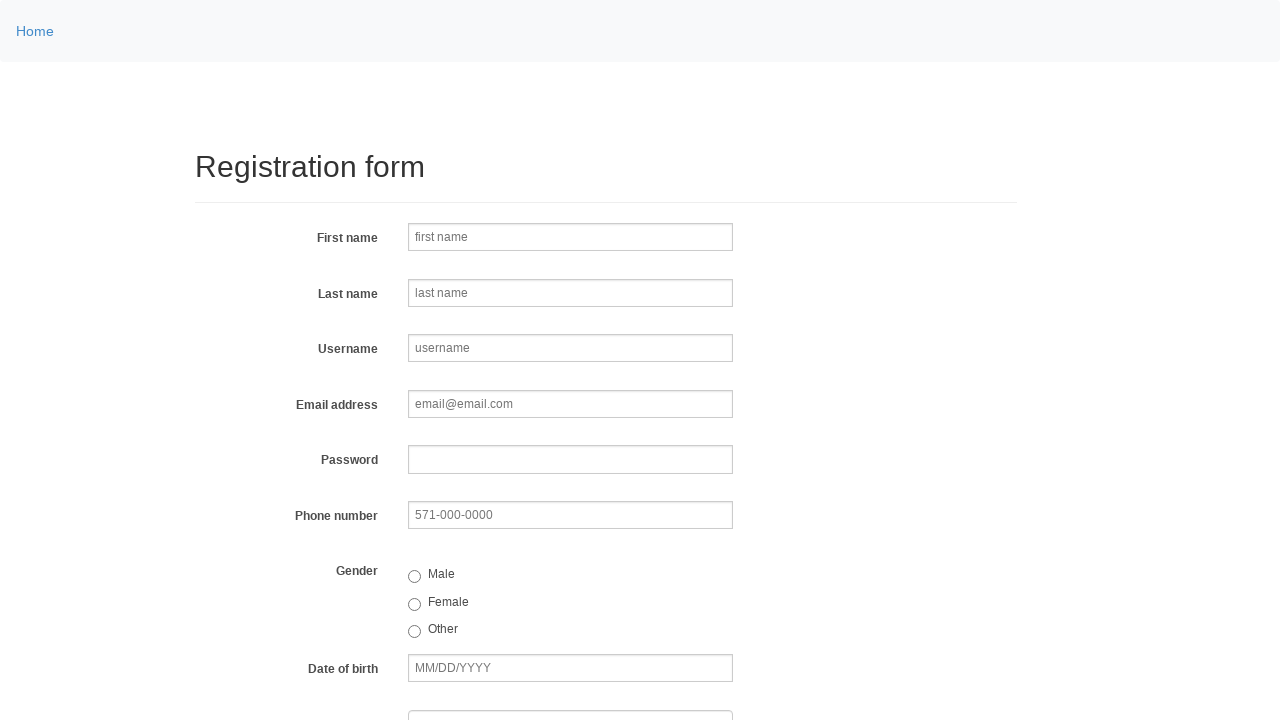